Launches the Rolls-Royce Motor Cars website homepage and verifies it loads successfully

Starting URL: https://www.rolls-roycemotorcars.com/en_GB/home.html

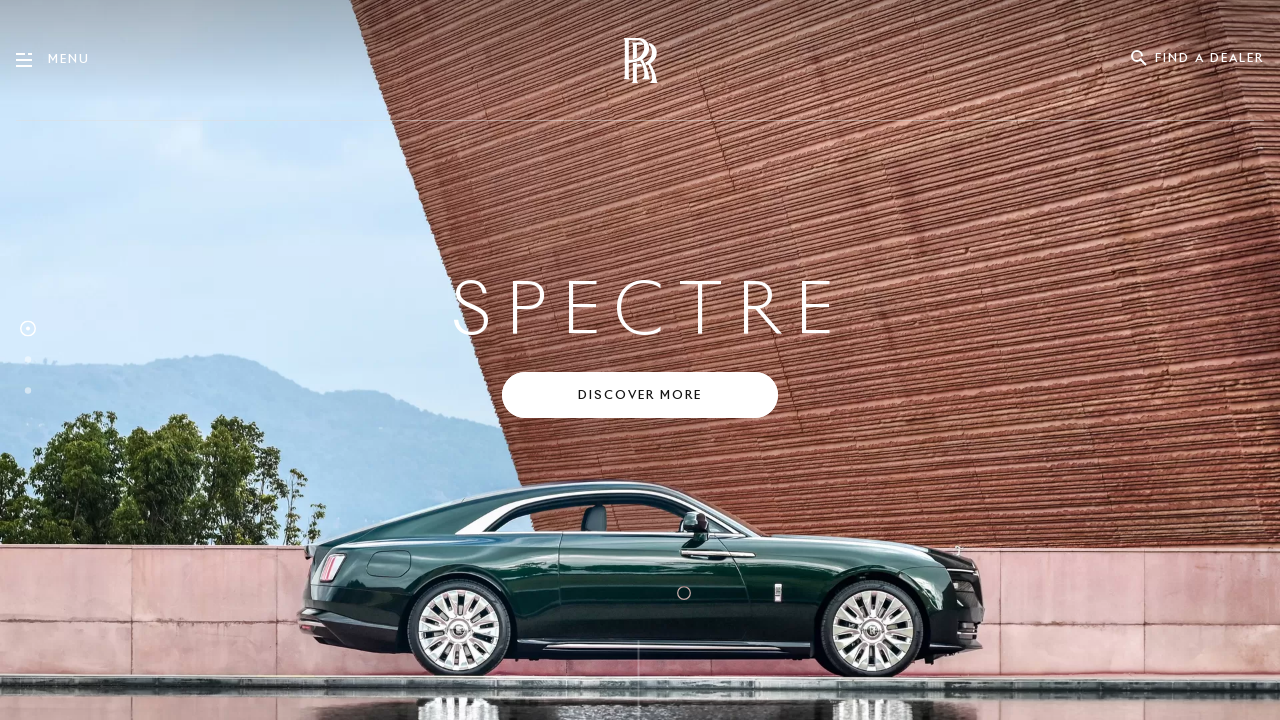

Waited for page DOM content to load
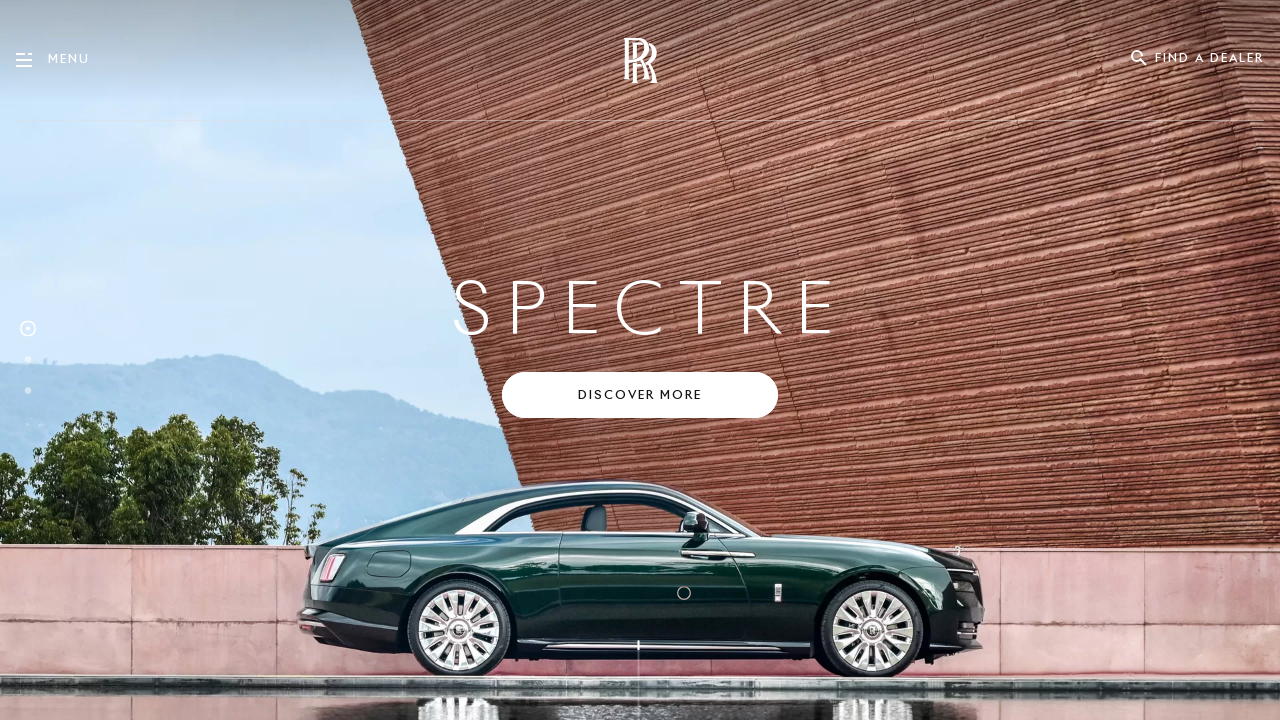

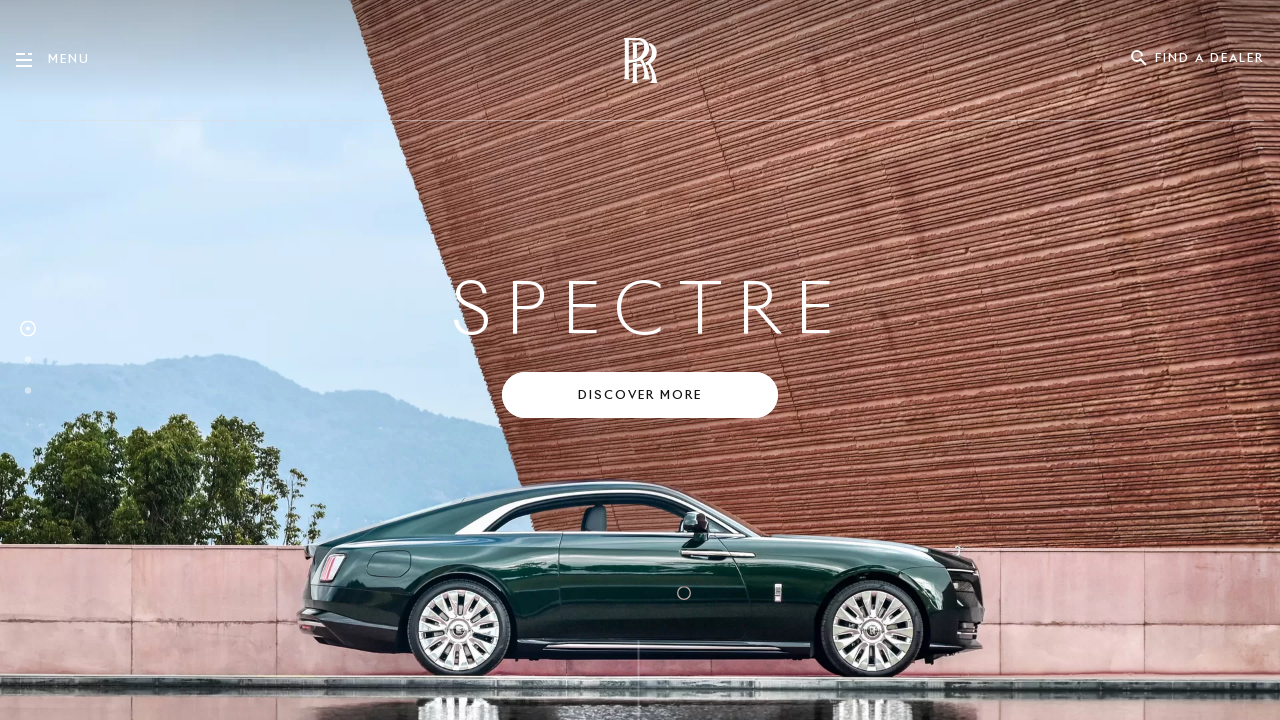